Tests dynamic controls page by interacting with a checkbox - checking its initial state and clicking to toggle it

Starting URL: https://v1.training-support.net/selenium/dynamic-controls

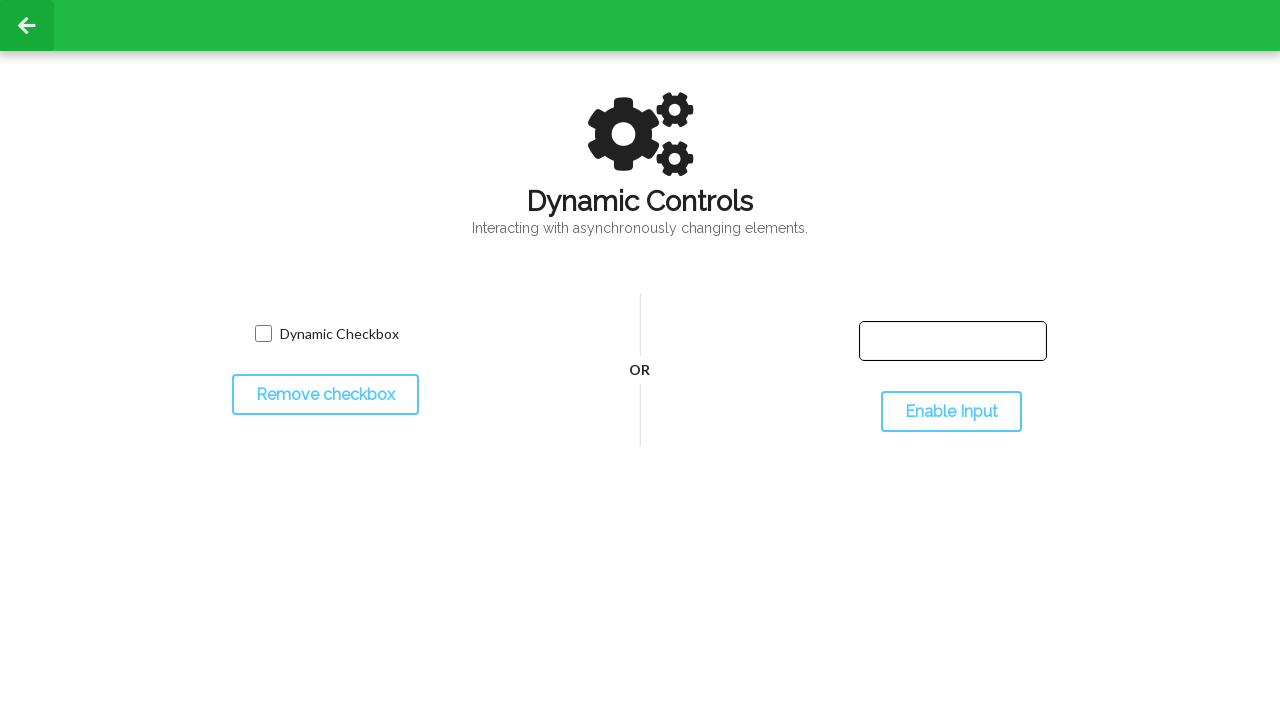

Waited for checkbox with class 'willDisappear' to be visible
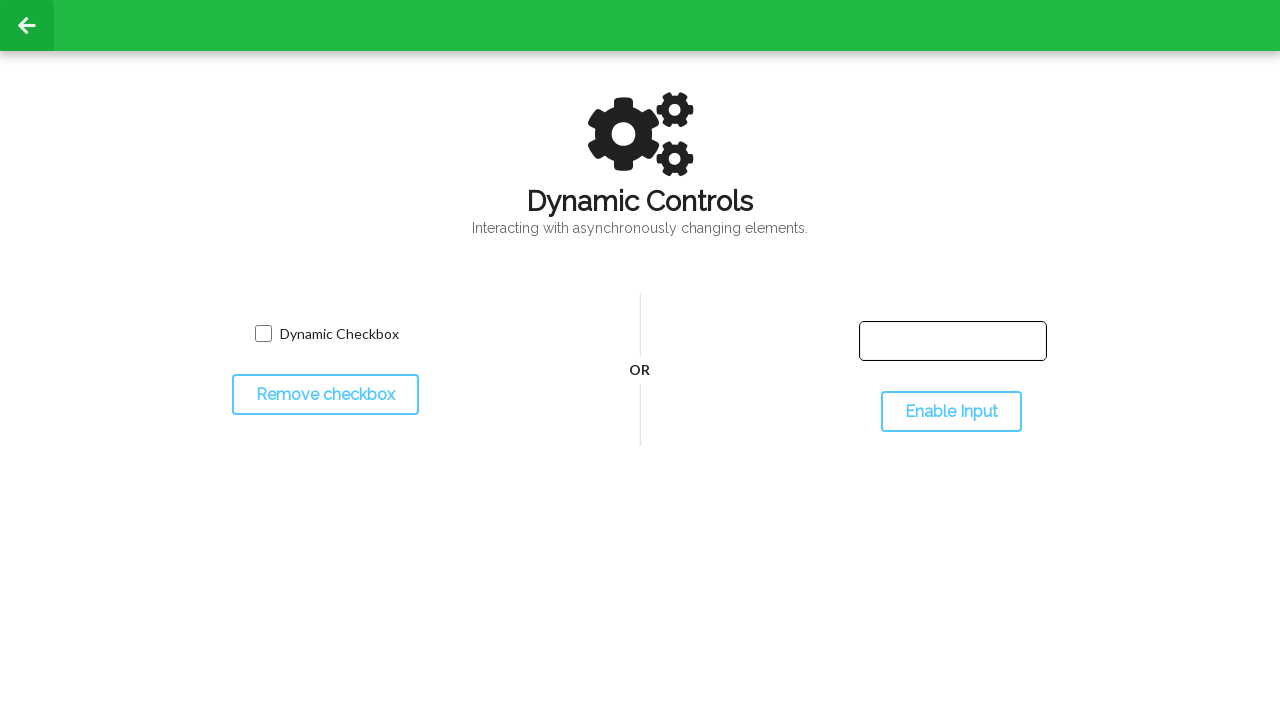

Clicked checkbox to toggle its state at (263, 334) on input.willDisappear
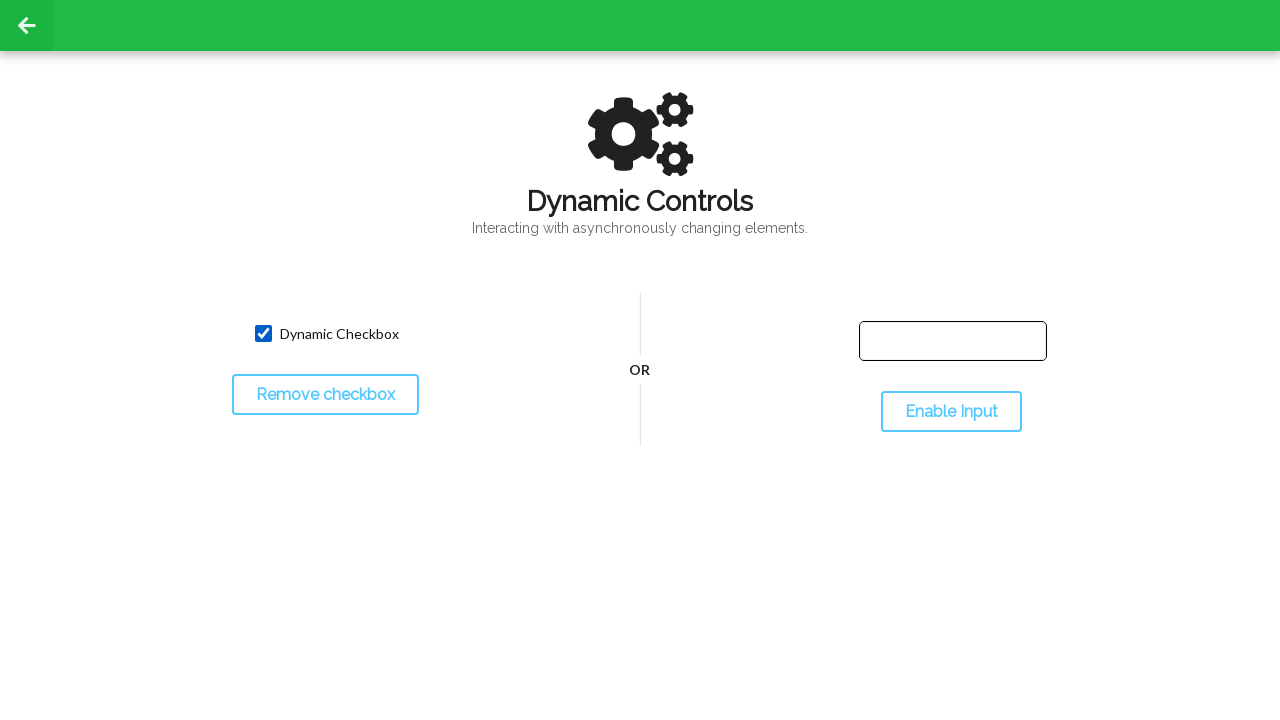

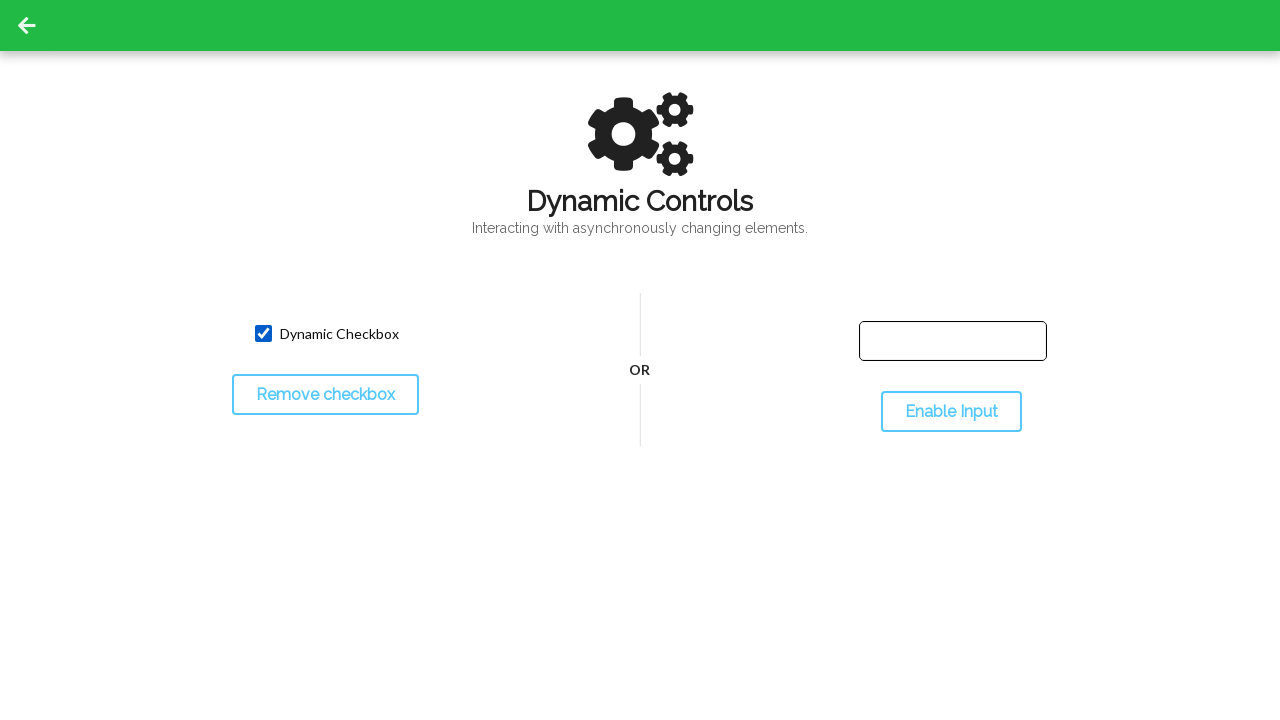